Fills out a practice form inside an iframe without ID by entering first name, last name, date of birth, clicking agree checkbox, submitting the form, and switching back to default content.

Starting URL: https://app.cloudqa.io/home/AutomationPracticeForm

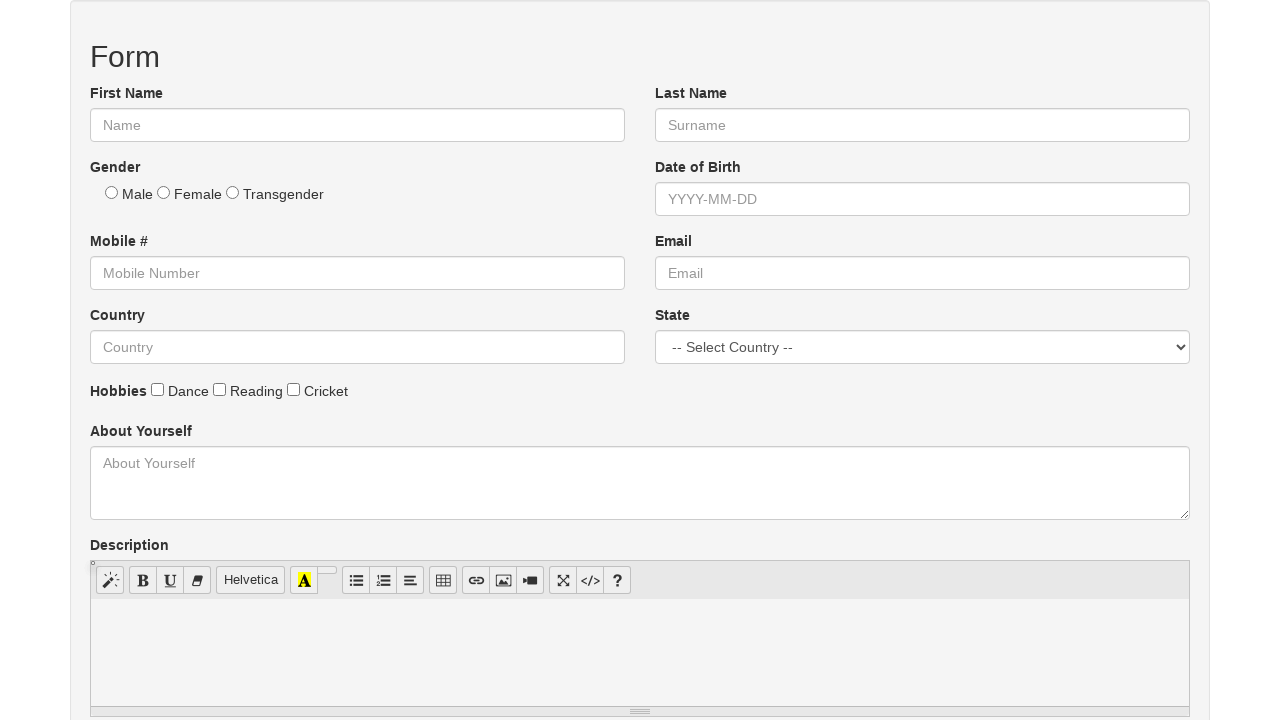

Located iframe without ID using XPath selector
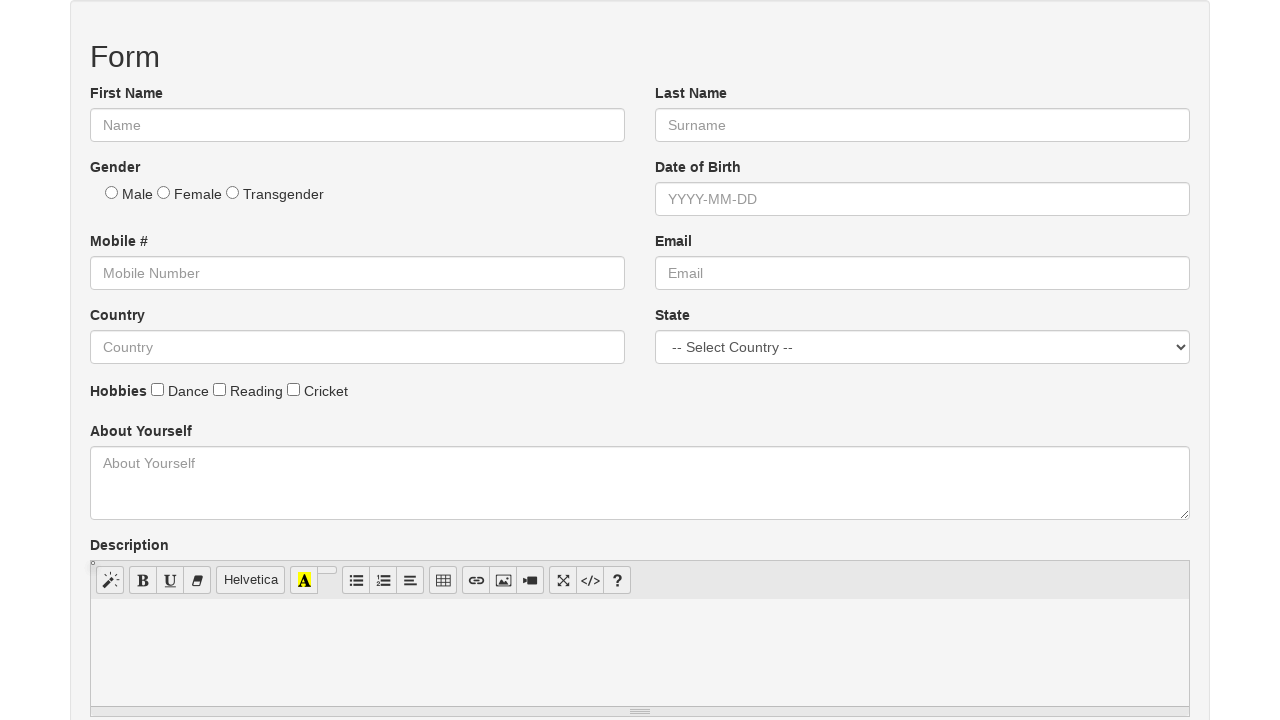

Filled first name field with 'Elena' on xpath=//h1[contains(text(), "IFrame without ID")]/following-sibling::iframe >> i
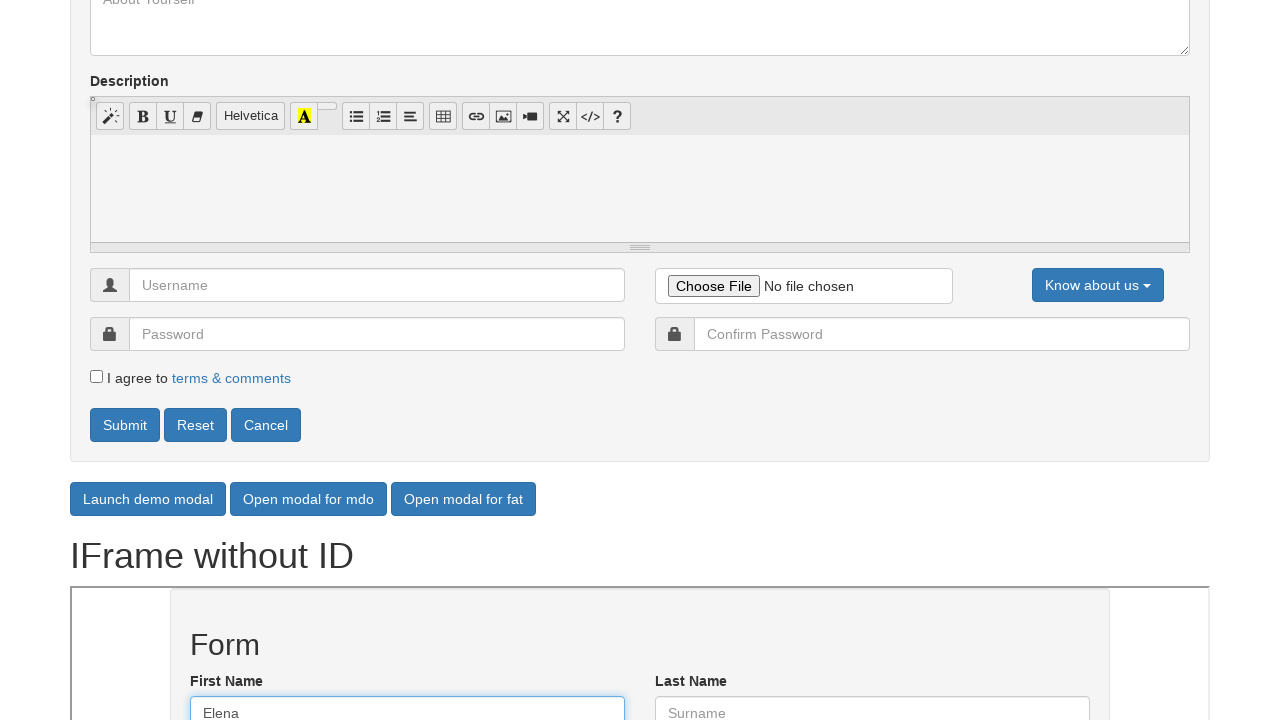

Filled last name field with 'Rodriguez' on xpath=//h1[contains(text(), "IFrame without ID")]/following-sibling::iframe >> i
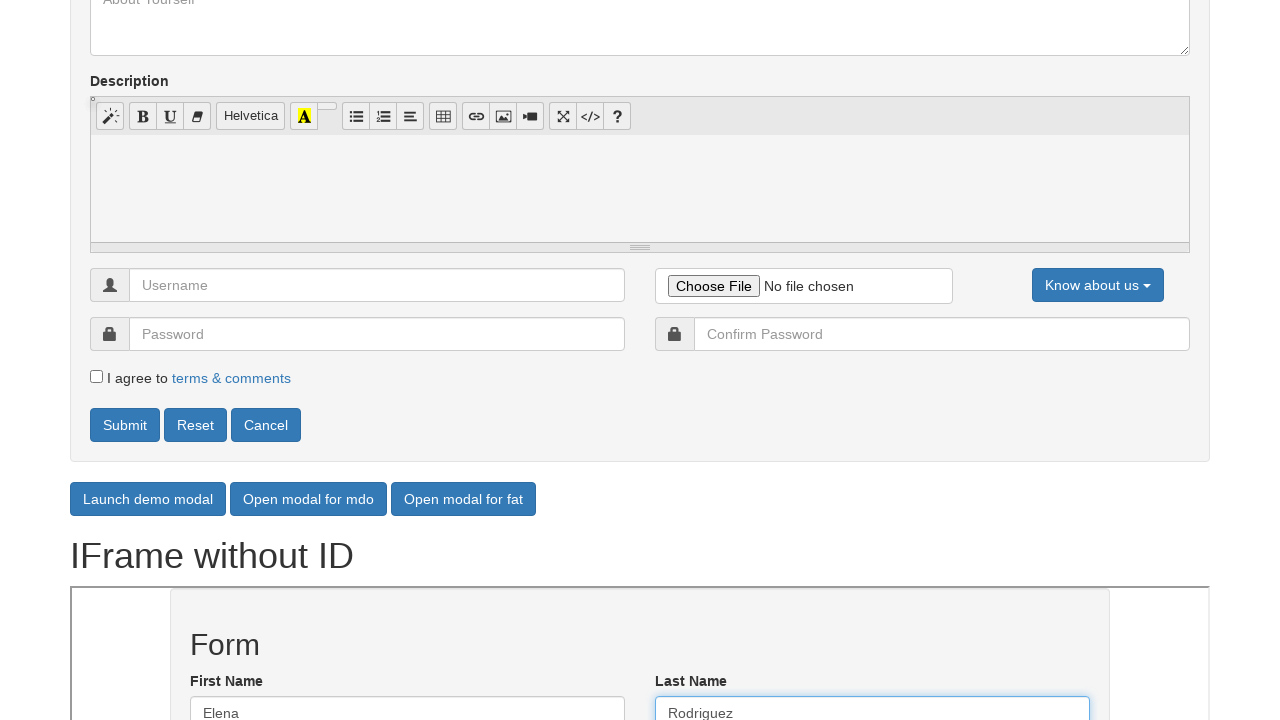

Filled date of birth field with '1988-11-22' on xpath=//h1[contains(text(), "IFrame without ID")]/following-sibling::iframe >> i
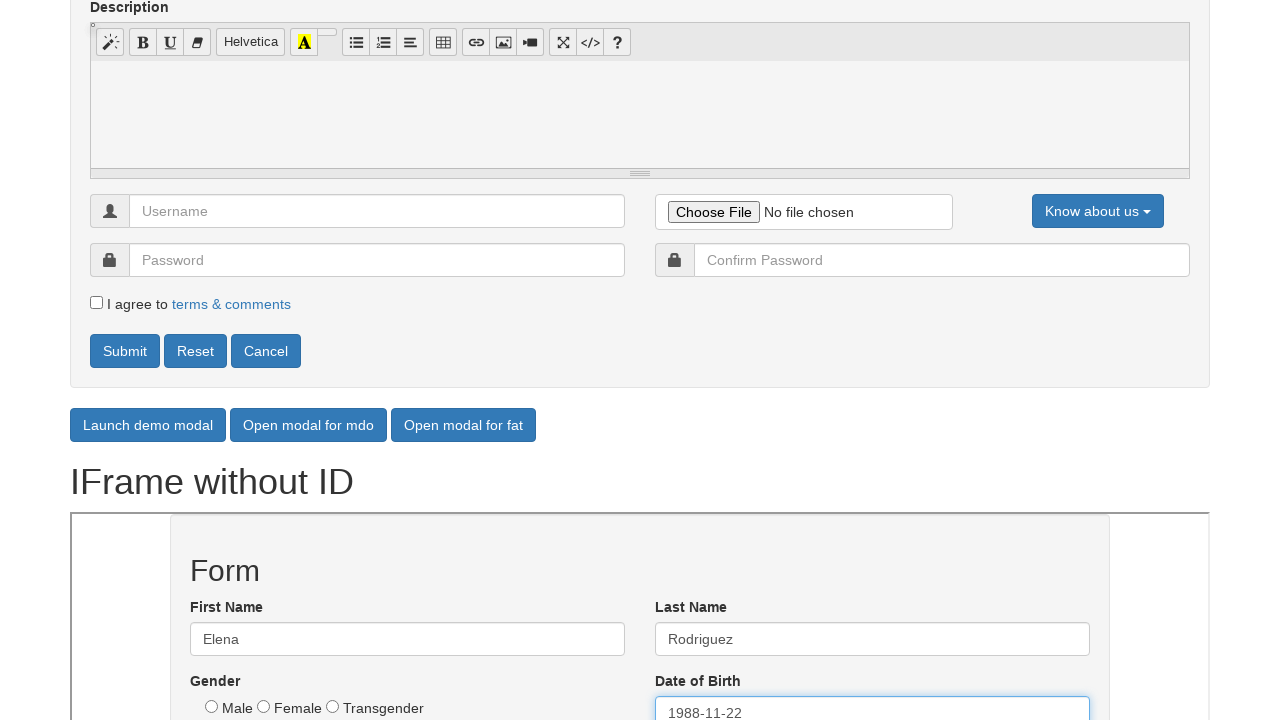

Clicked the Agree checkbox at (196, 360) on xpath=//h1[contains(text(), "IFrame without ID")]/following-sibling::iframe >> i
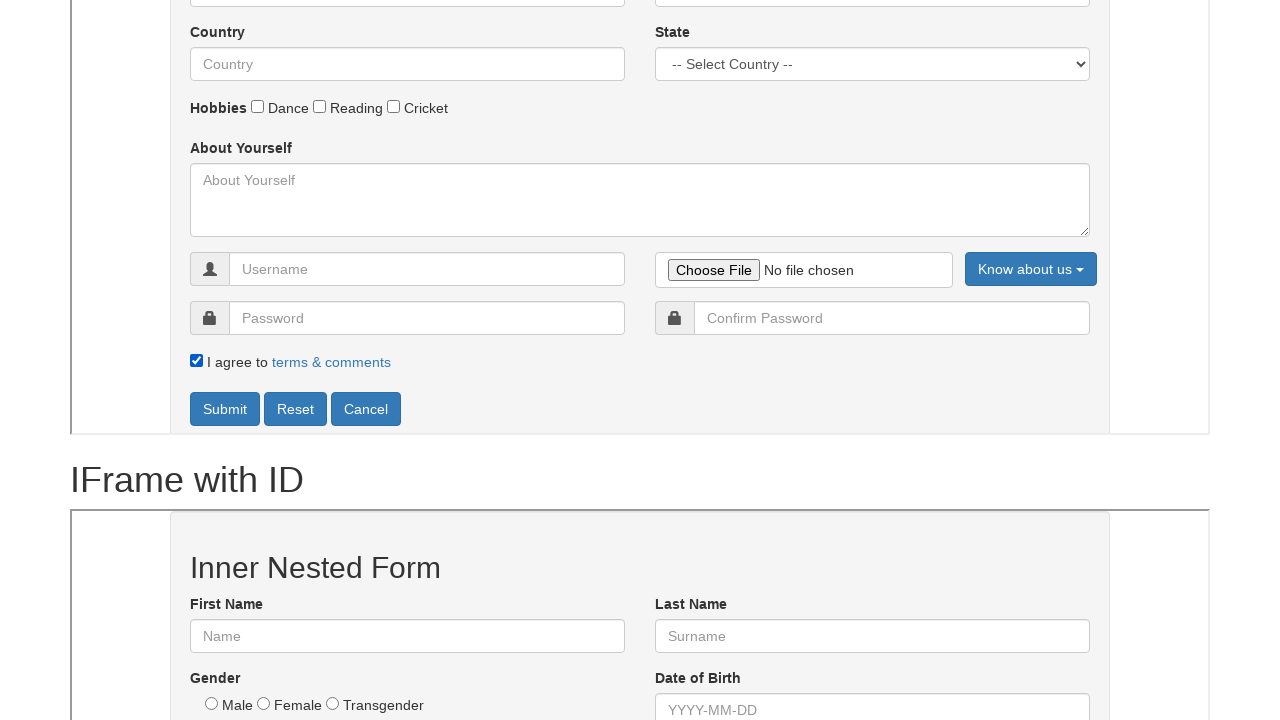

Clicked the form submit button at (640, 360) on xpath=//h1[contains(text(), "IFrame without ID")]/following-sibling::iframe >> i
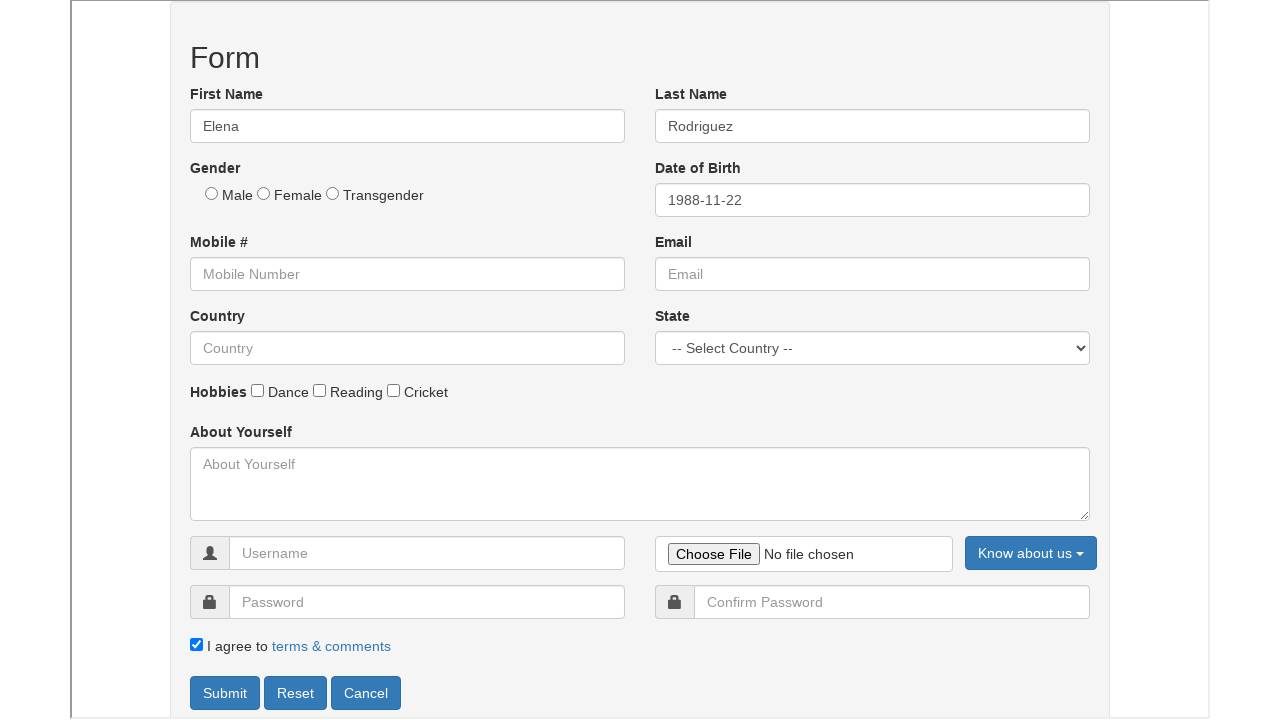

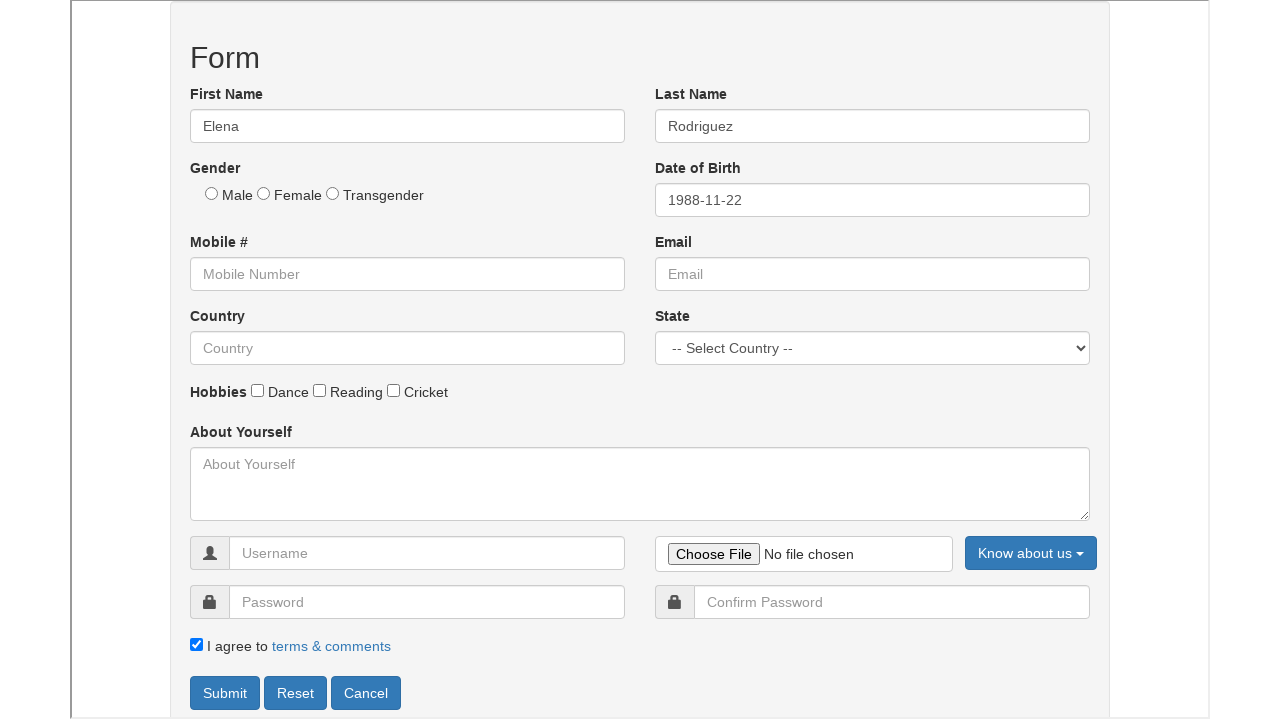